Opens multiple links in new tabs by finding links within an iframe navigation section and using keyboard shortcuts to open them

Starting URL: https://www.rahulshettyacademy.com/AutomationPractice/

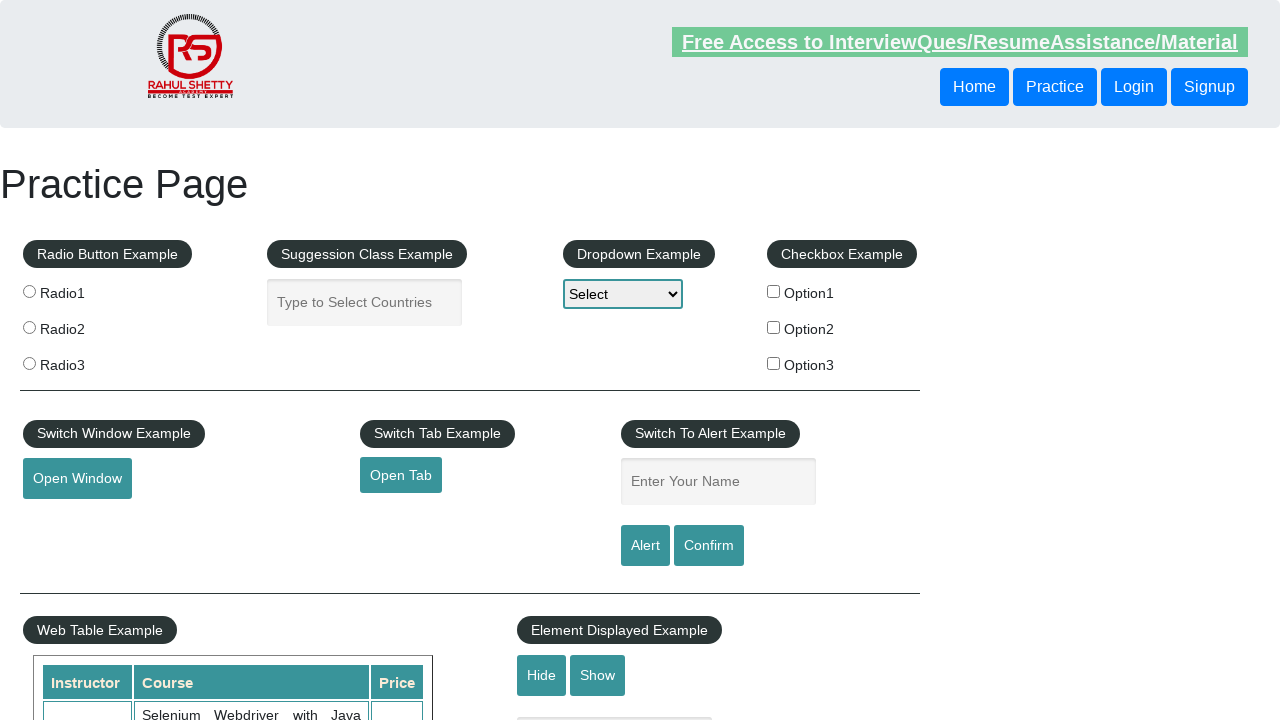

Retrieved all links on page - found 27 total links
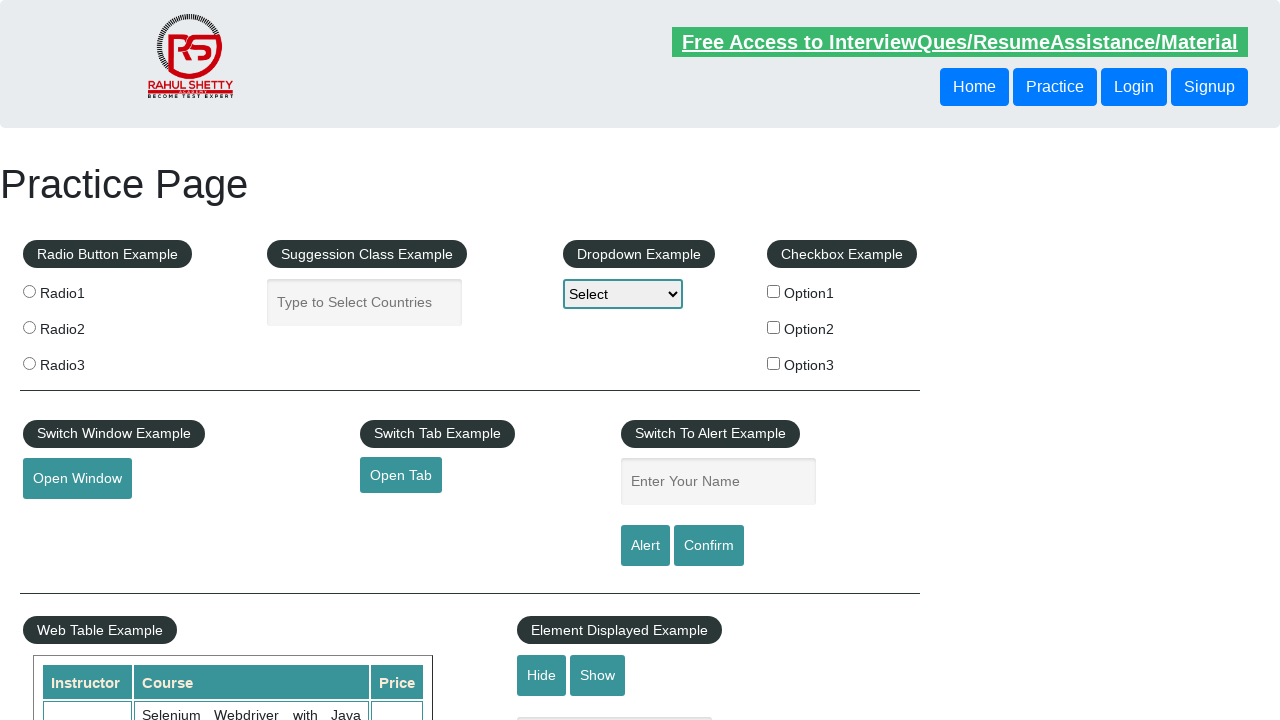

Located iframe with id 'courses-iframe'
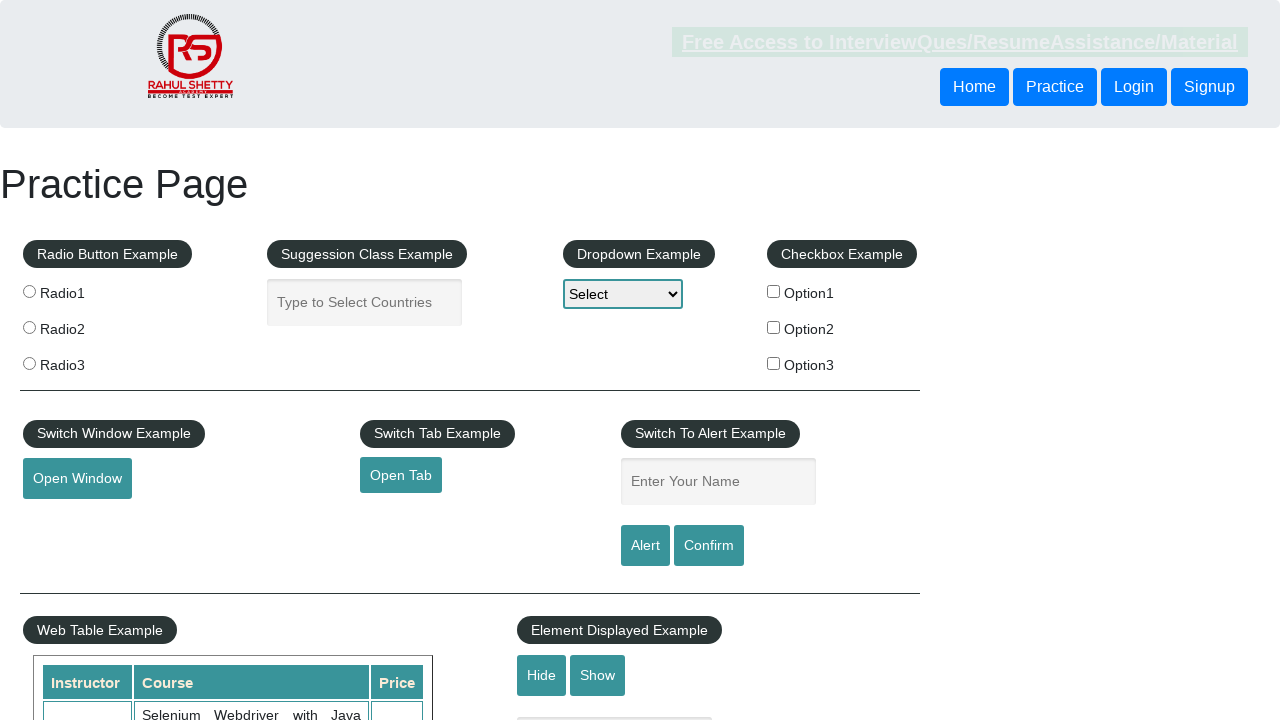

Located navigation section within iframe
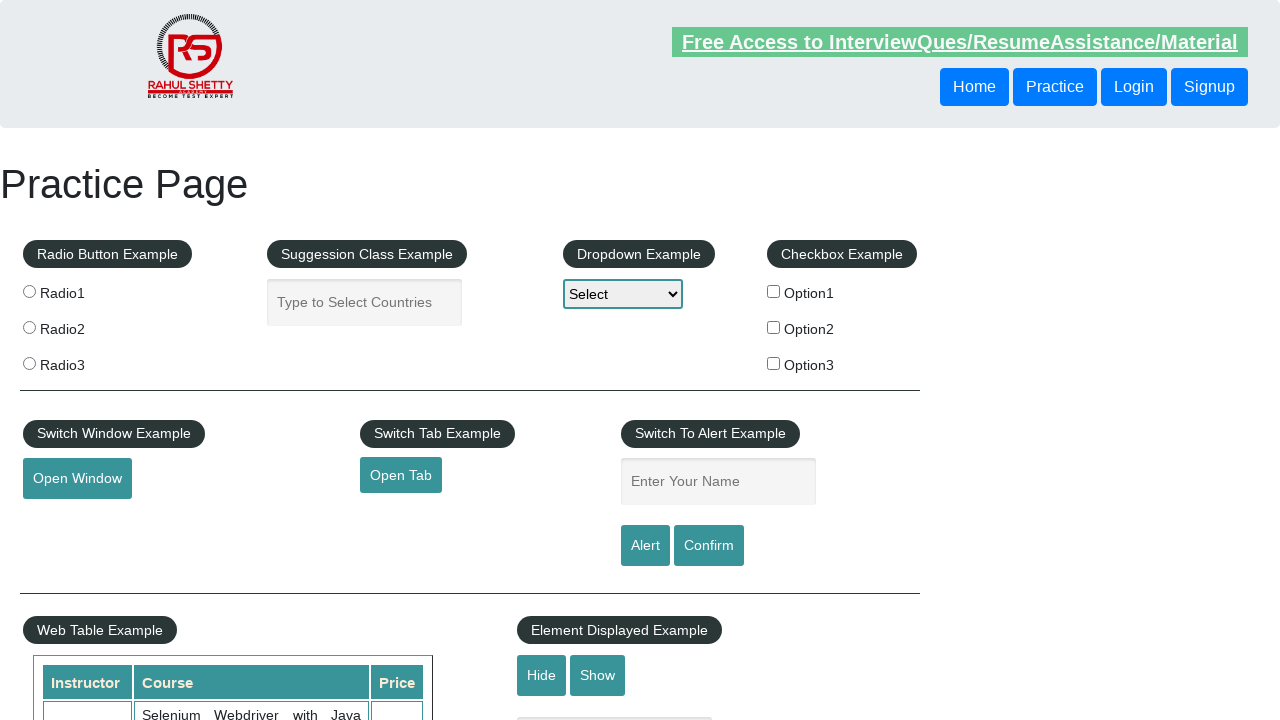

Retrieved all links in navigation section - found 12 links
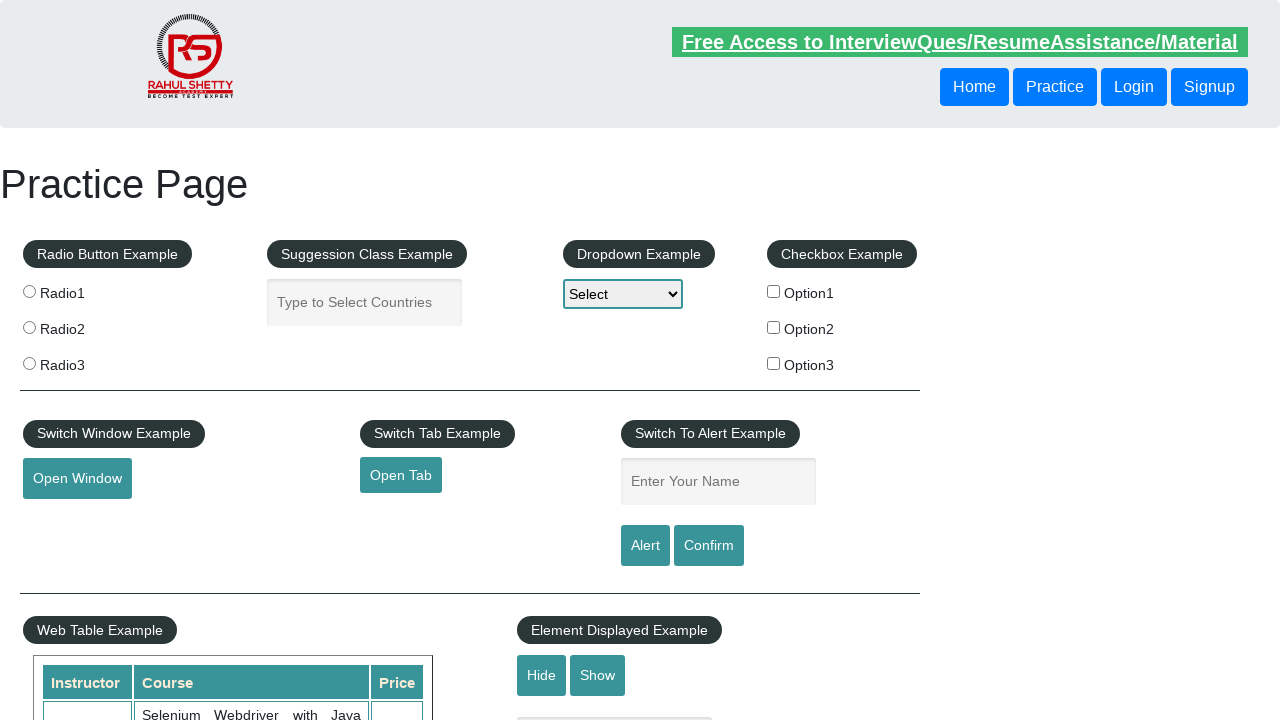

Opened link 1 in new tab using Ctrl+Click at (73, 360) on #courses-iframe >> internal:control=enter-frame >> xpath=//div[@class='nav-outer
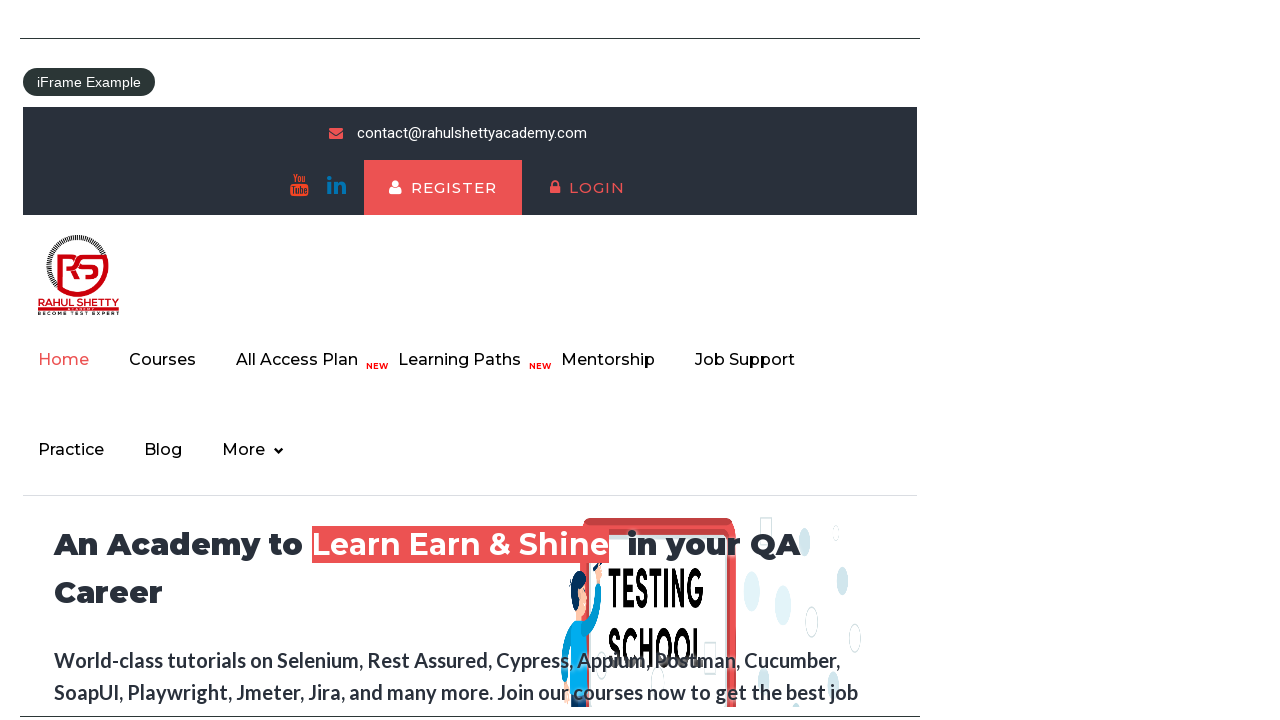

Opened link 2 in new tab using Ctrl+Click at (172, 360) on #courses-iframe >> internal:control=enter-frame >> xpath=//div[@class='nav-outer
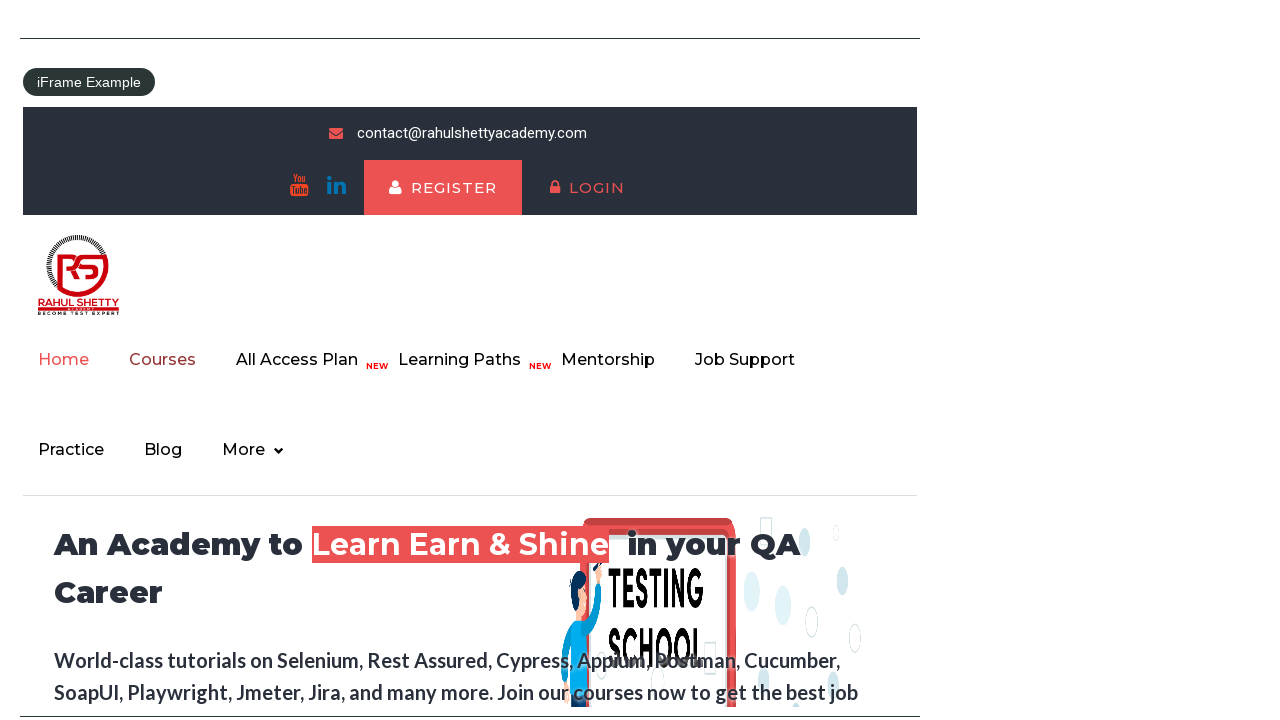

Opened link 3 in new tab using Ctrl+Click at (307, 360) on #courses-iframe >> internal:control=enter-frame >> xpath=//div[@class='nav-outer
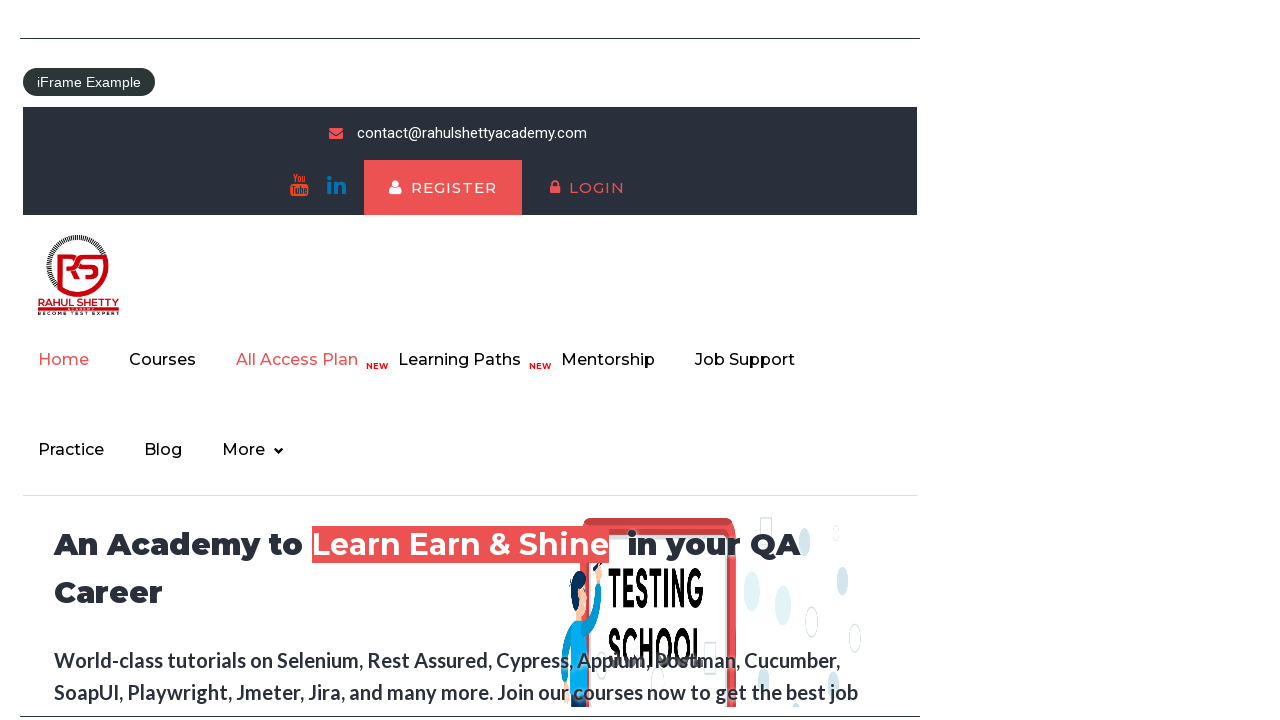

Opened link 4 in new tab using Ctrl+Click at (469, 360) on #courses-iframe >> internal:control=enter-frame >> xpath=//div[@class='nav-outer
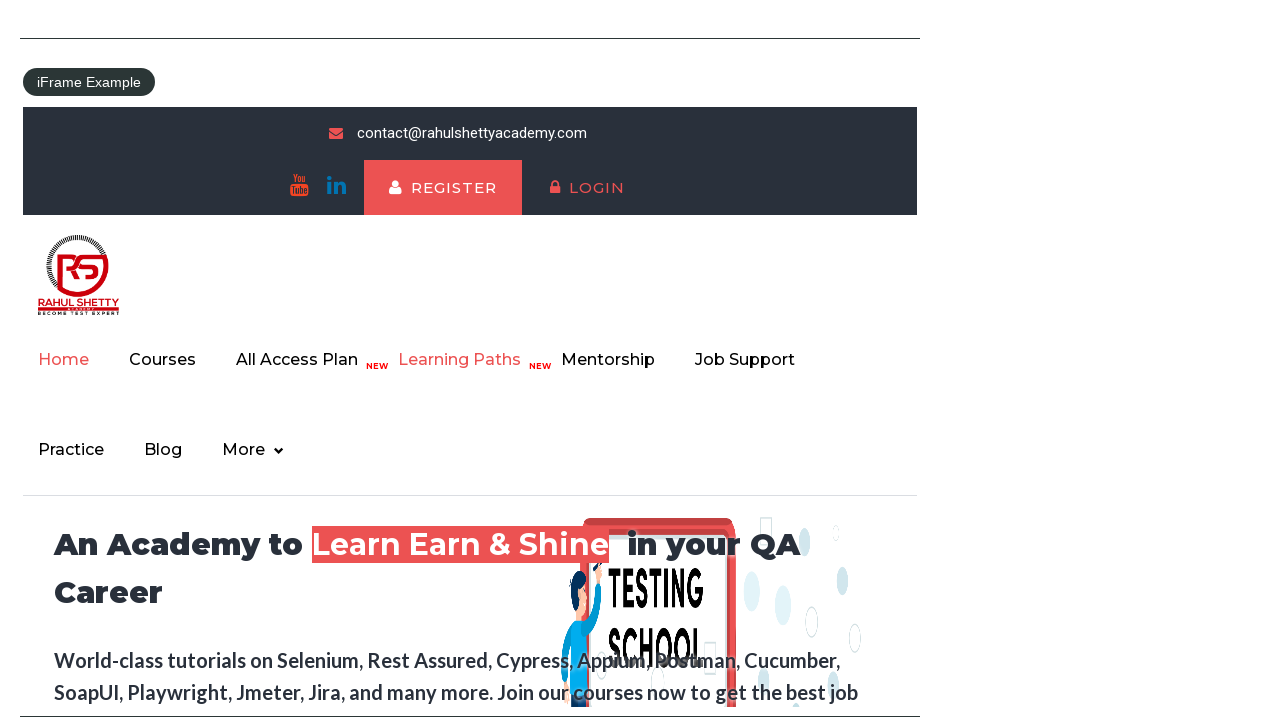

Opened link 5 in new tab using Ctrl+Click at (618, 360) on #courses-iframe >> internal:control=enter-frame >> xpath=//div[@class='nav-outer
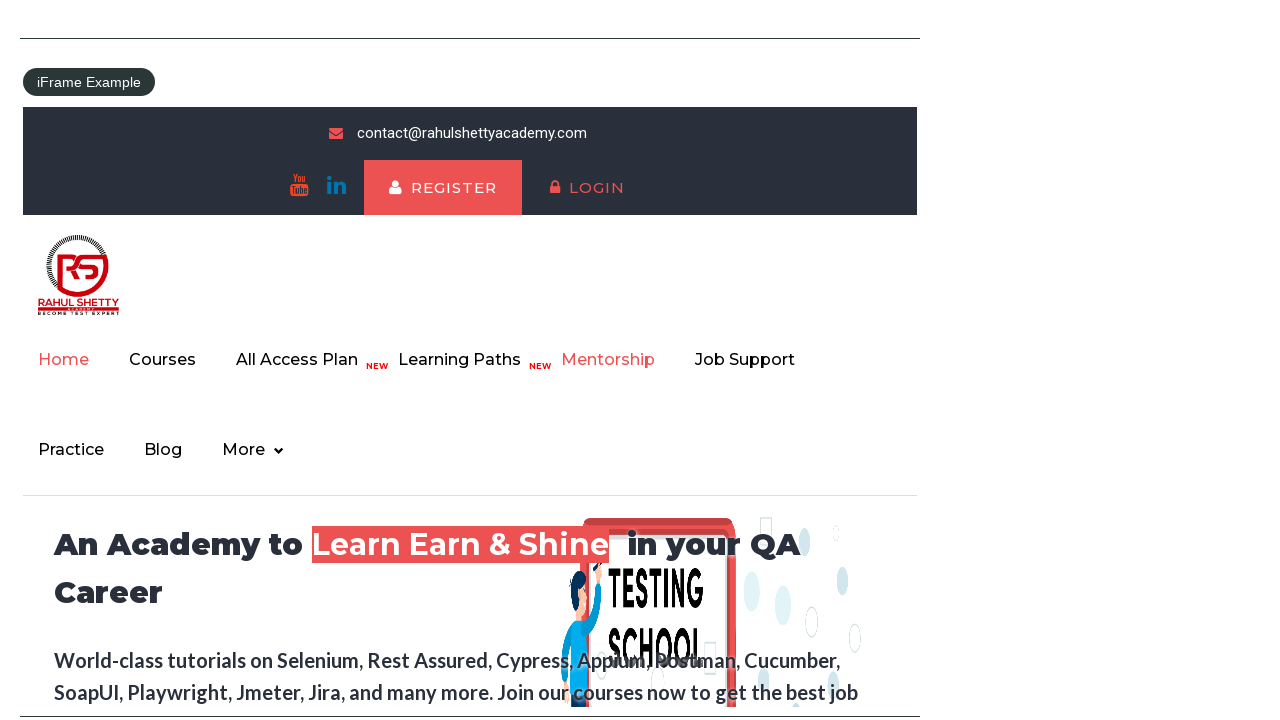

Opened link 6 in new tab using Ctrl+Click at (755, 360) on #courses-iframe >> internal:control=enter-frame >> xpath=//div[@class='nav-outer
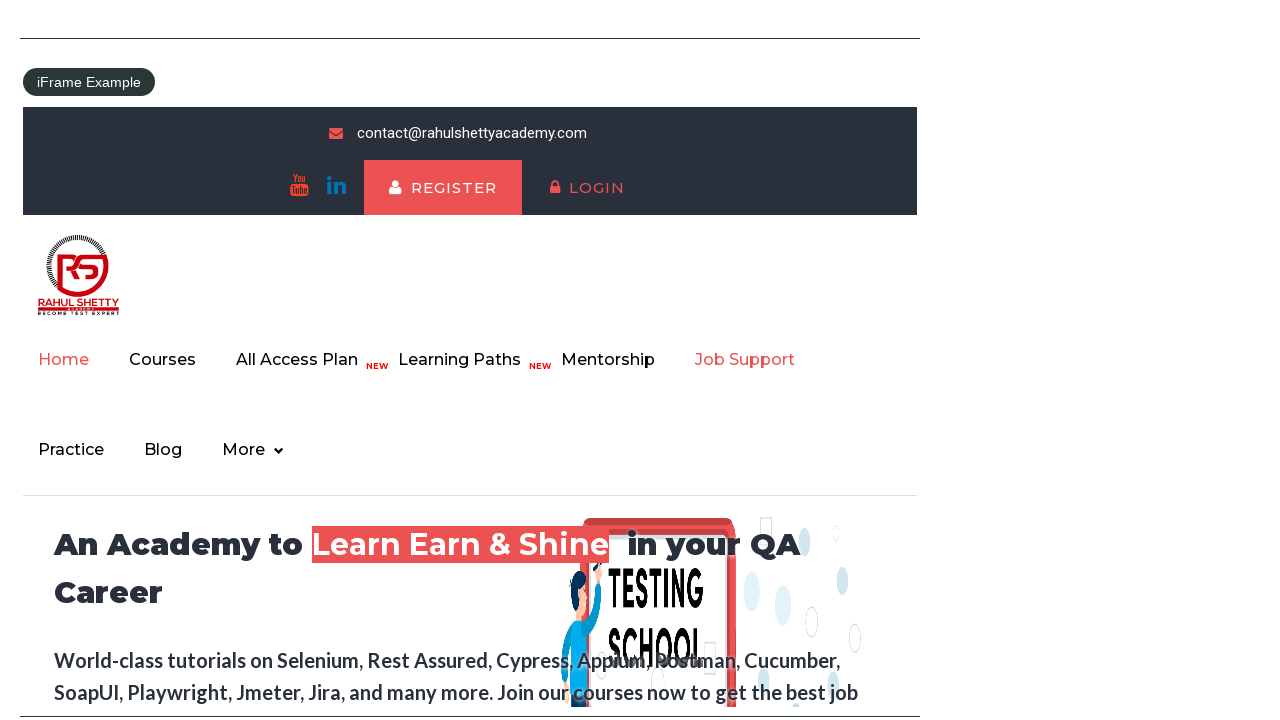

Opened link 7 in new tab using Ctrl+Click at (81, 450) on #courses-iframe >> internal:control=enter-frame >> xpath=//div[@class='nav-outer
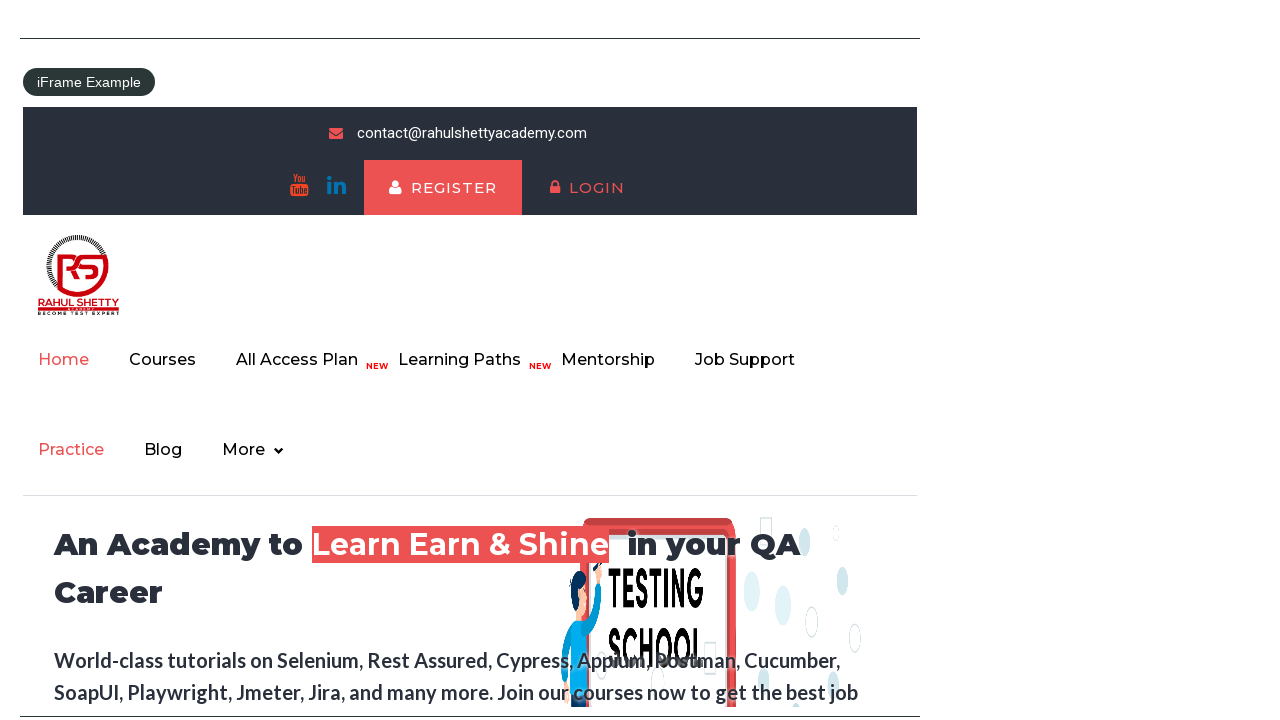

Opened link 8 in new tab using Ctrl+Click at (173, 450) on #courses-iframe >> internal:control=enter-frame >> xpath=//div[@class='nav-outer
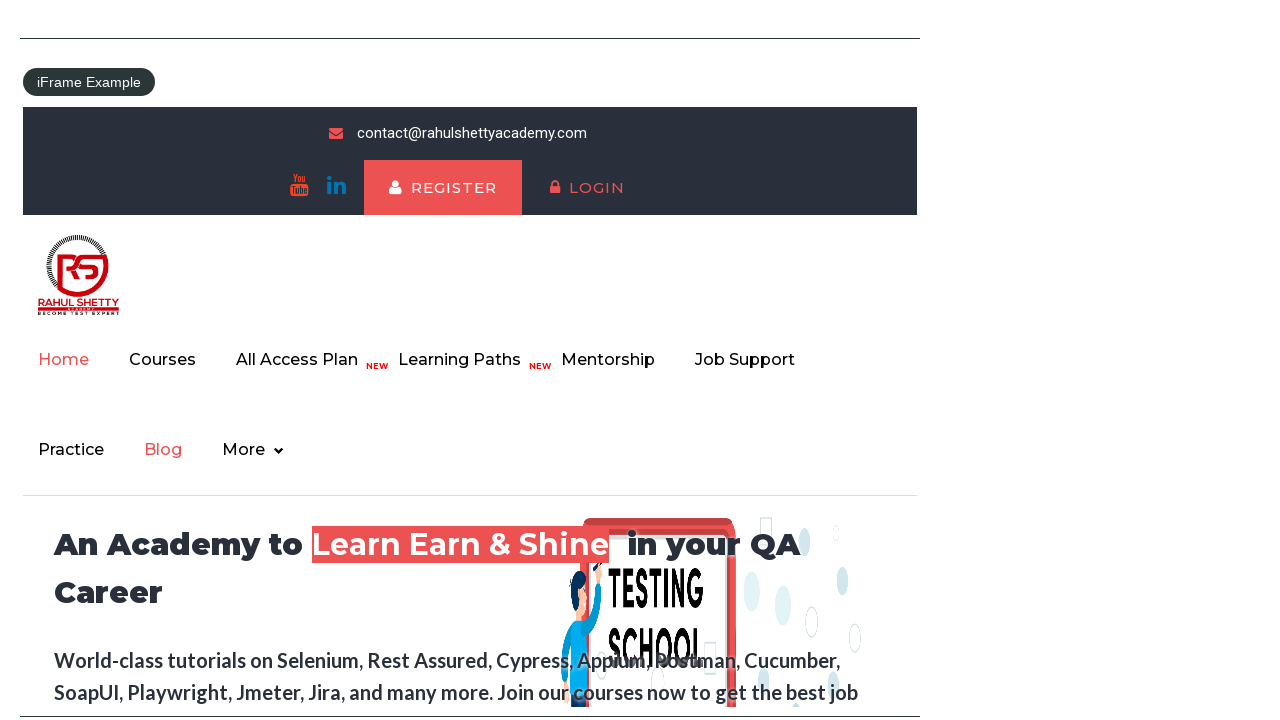

Opened link 9 in new tab using Ctrl+Click at (253, 450) on #courses-iframe >> internal:control=enter-frame >> xpath=//div[@class='nav-outer
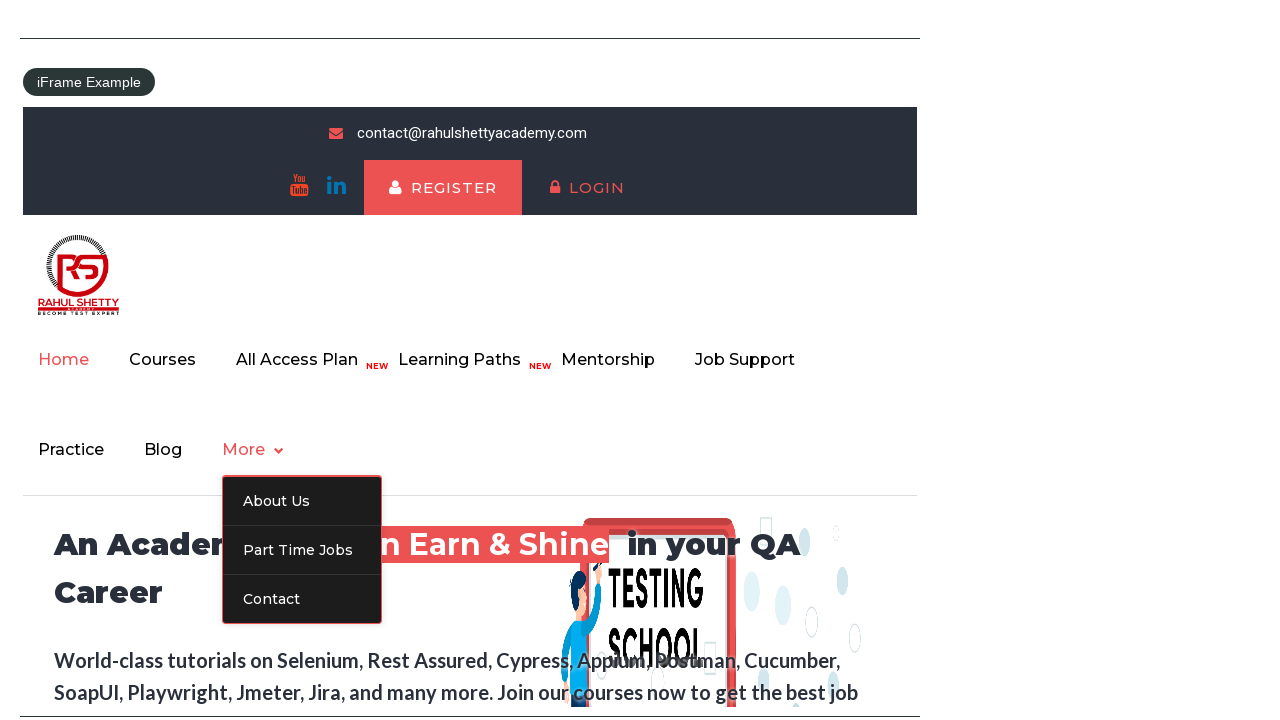

Opened link 10 in new tab using Ctrl+Click at (302, 501) on #courses-iframe >> internal:control=enter-frame >> xpath=//div[@class='nav-outer
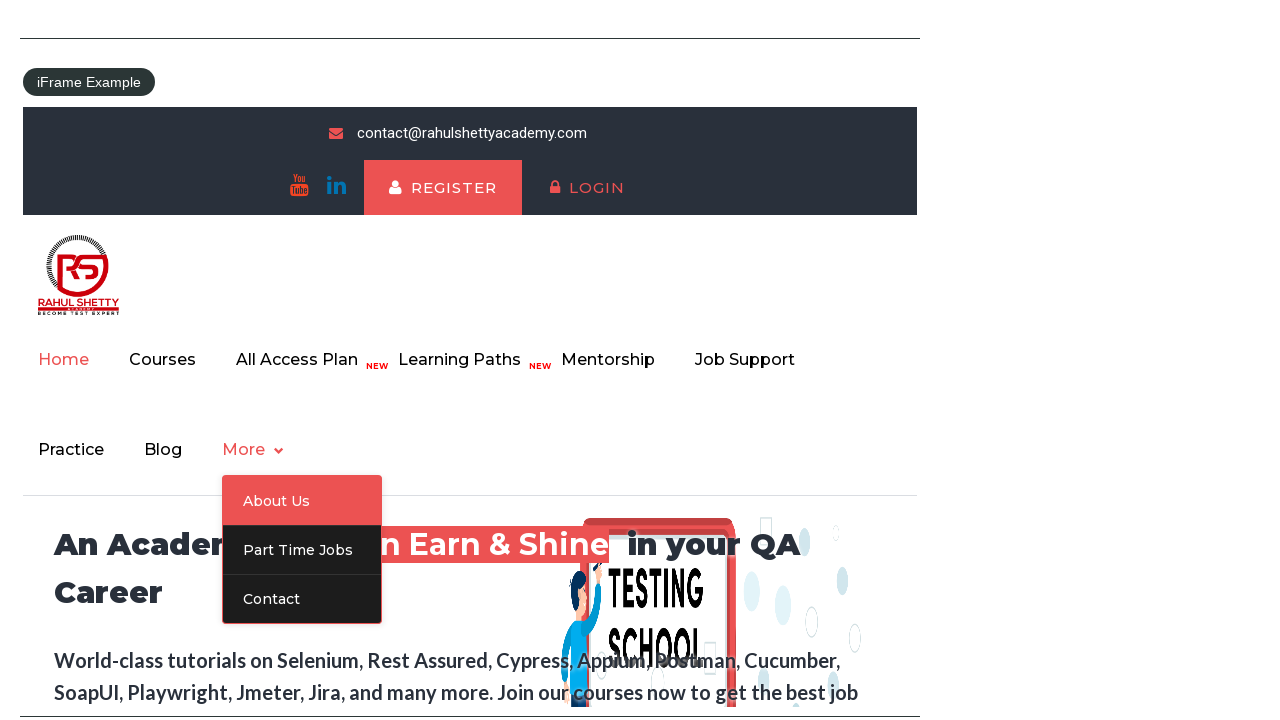

Opened link 11 in new tab using Ctrl+Click at (302, 550) on #courses-iframe >> internal:control=enter-frame >> xpath=//div[@class='nav-outer
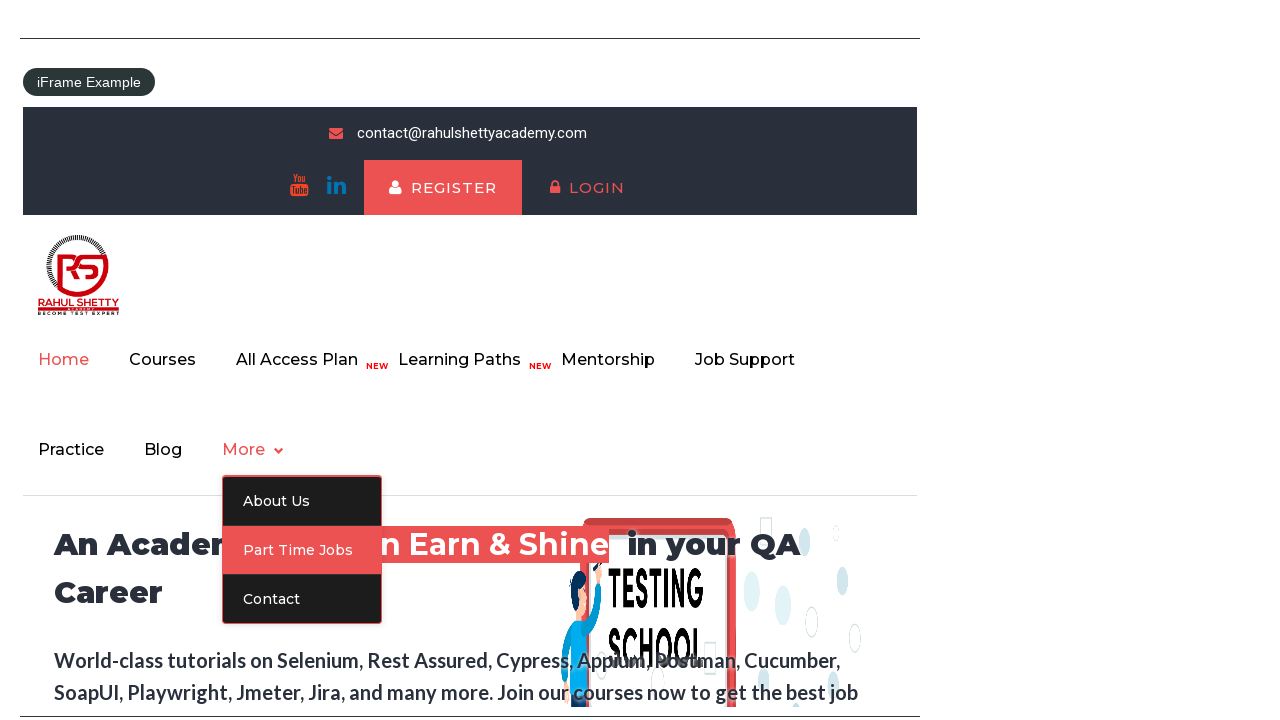

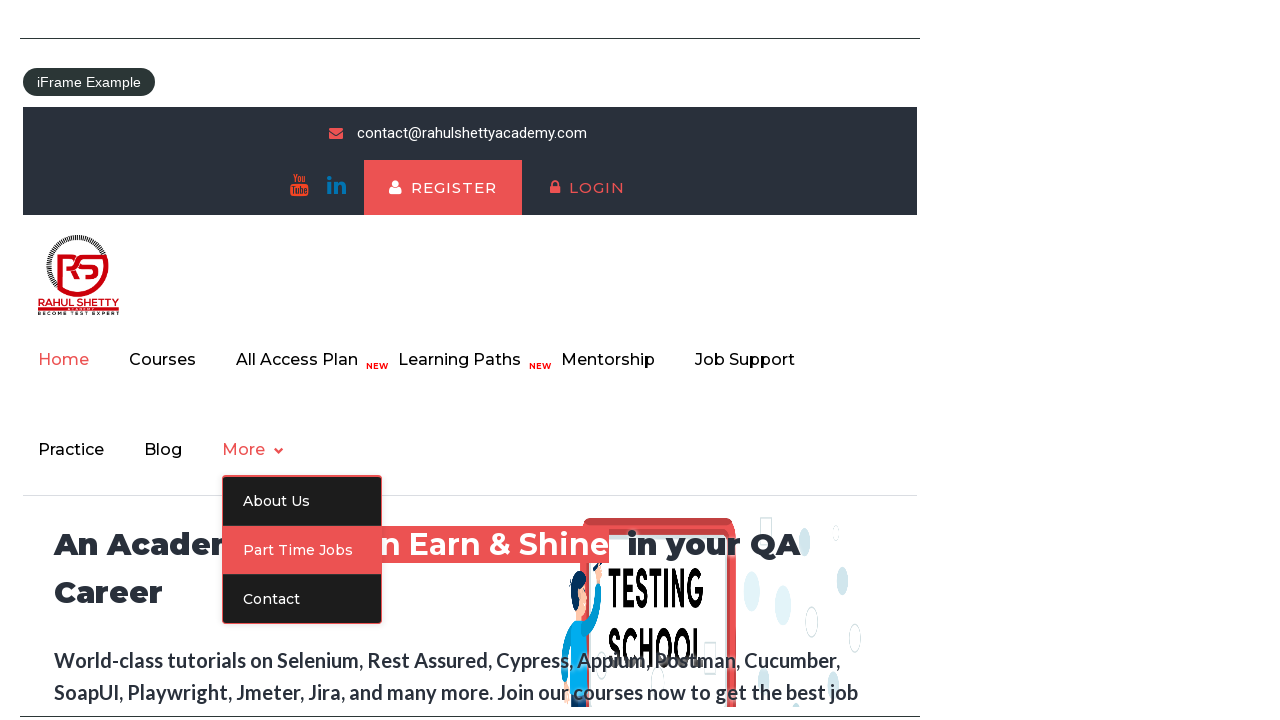